Tests dynamic loading by clicking a button, waiting 7 seconds (more than expected load time), and verifying the text appears

Starting URL: https://automationfc.github.io/dynamic-loading/

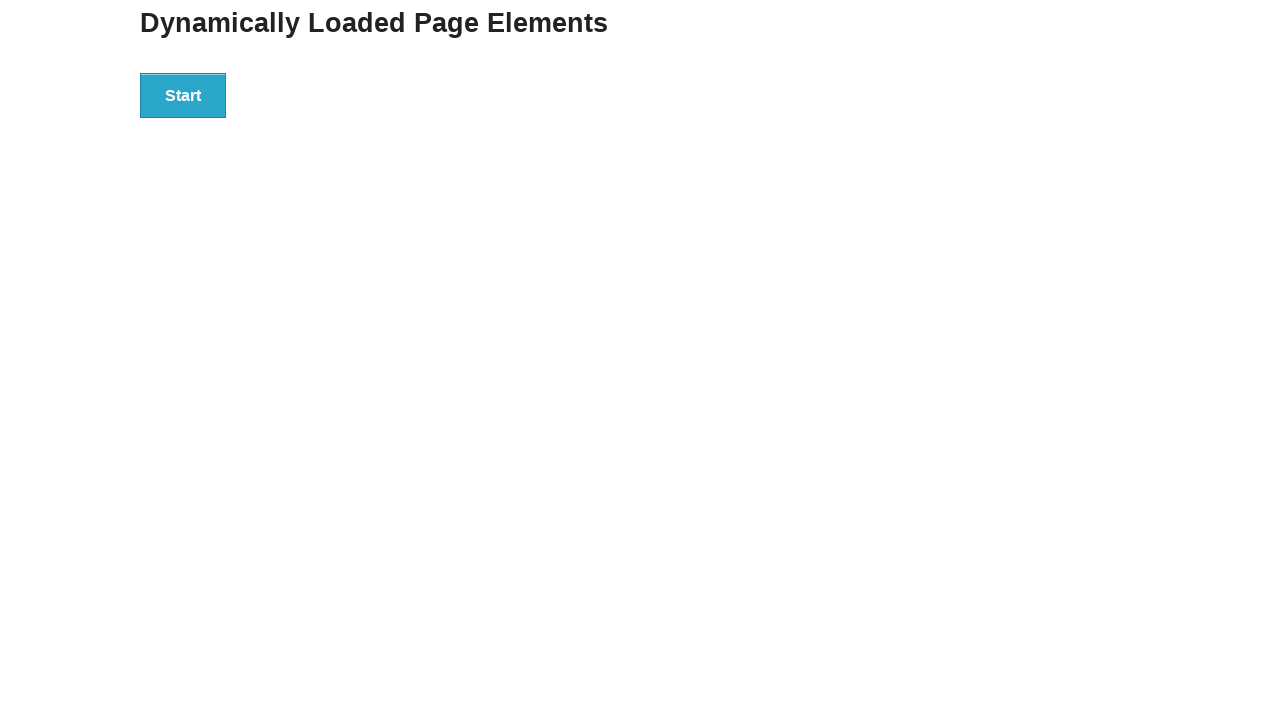

Clicked start button to trigger dynamic loading at (183, 95) on div>button
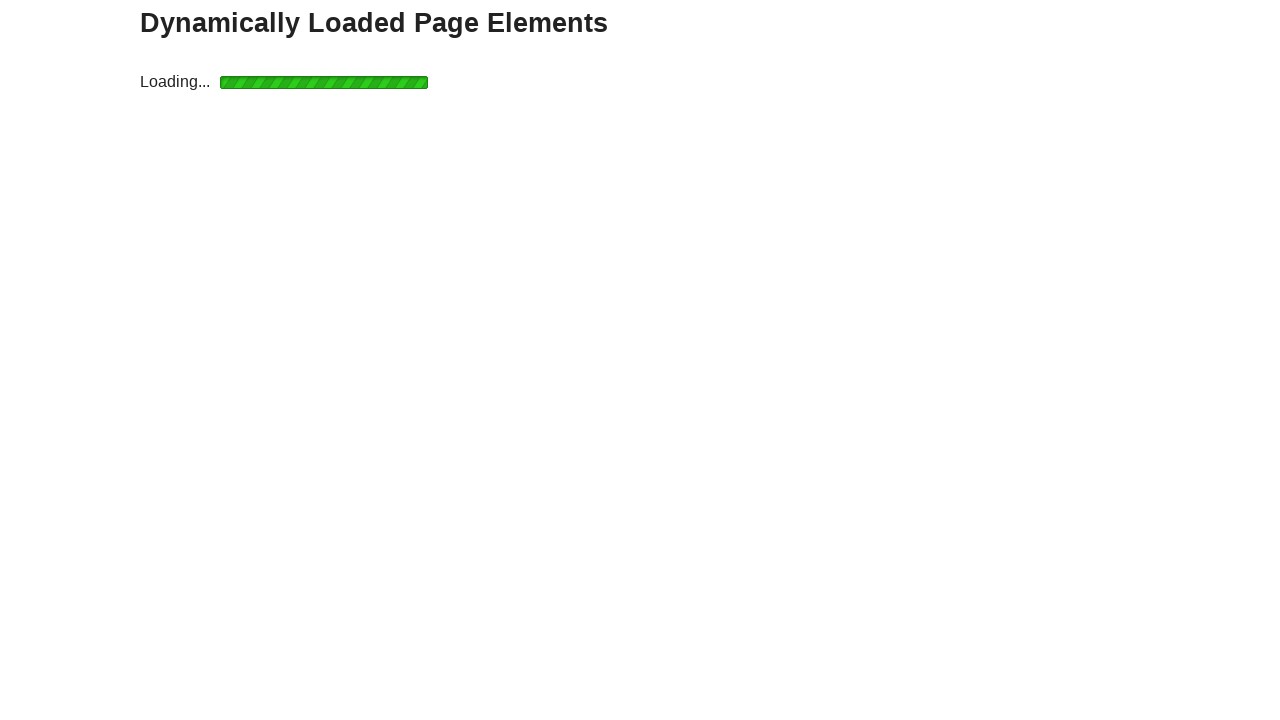

Waited 7 seconds for dynamic content to load
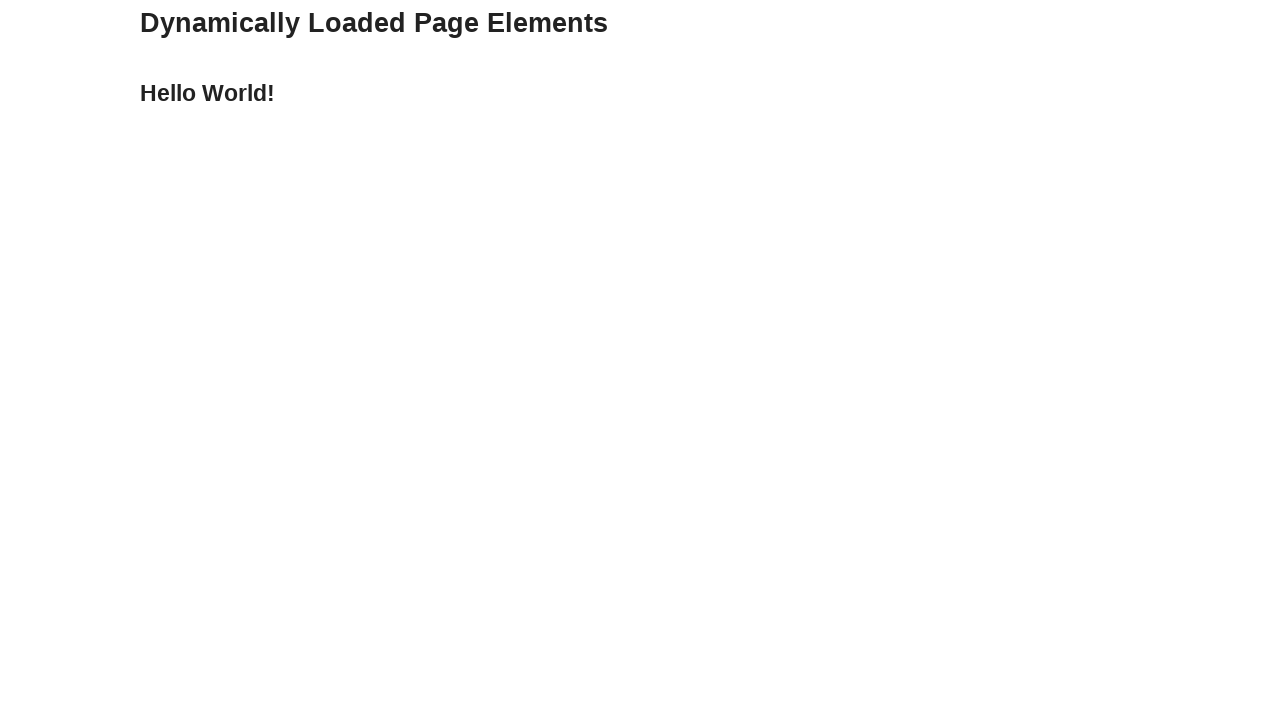

Verified 'Hello World!' text appeared after loading
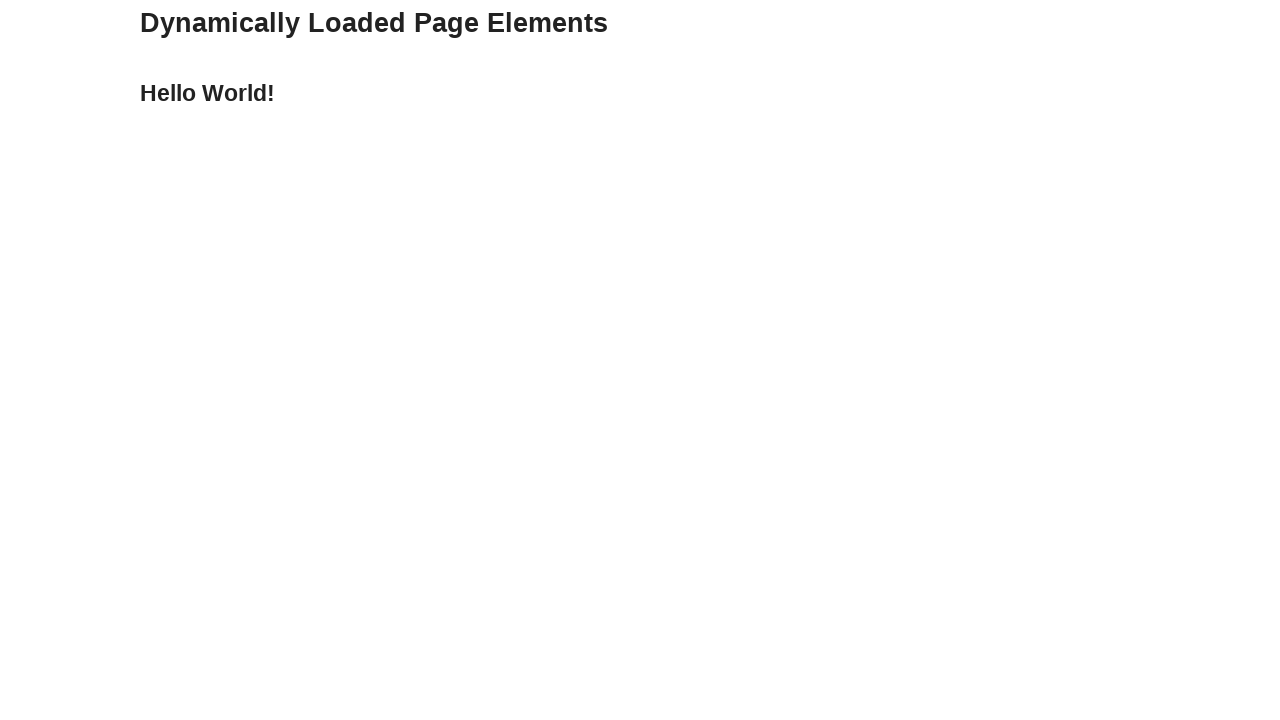

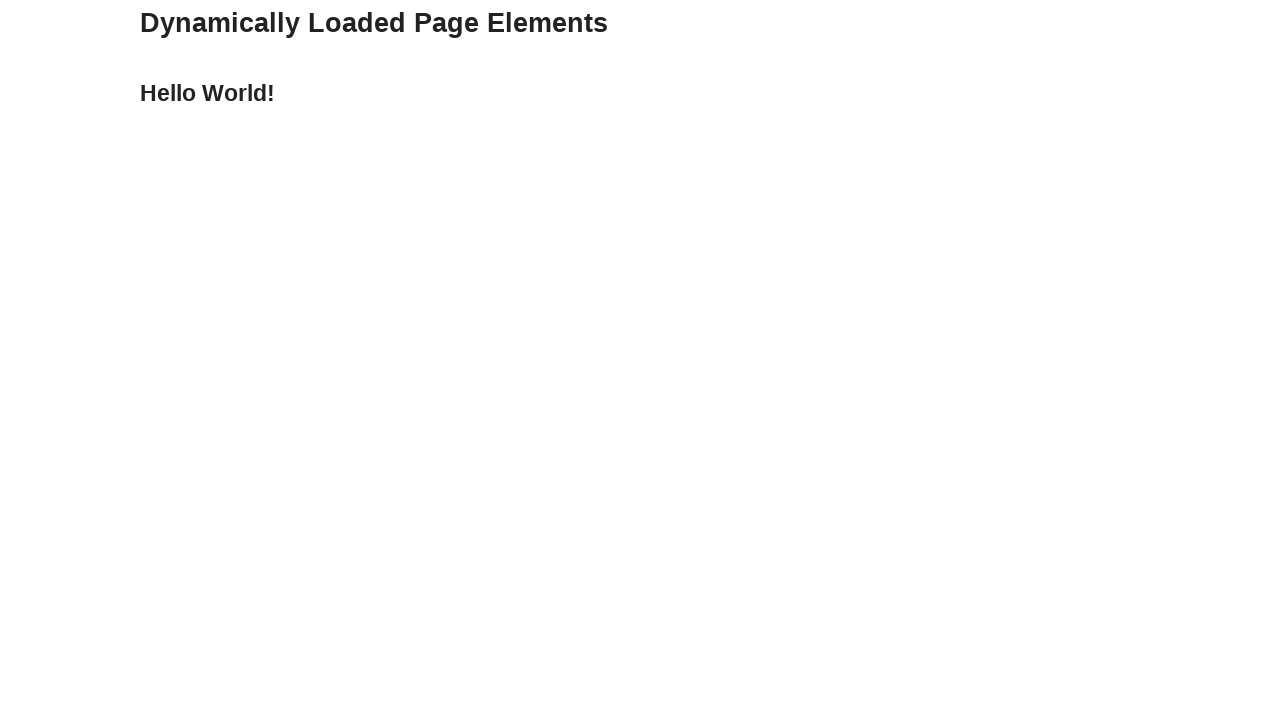